Tests drag and drop functionality by dragging an element from source to target location

Starting URL: https://selenium08.blogspot.com/2020/01/drag-drop.html

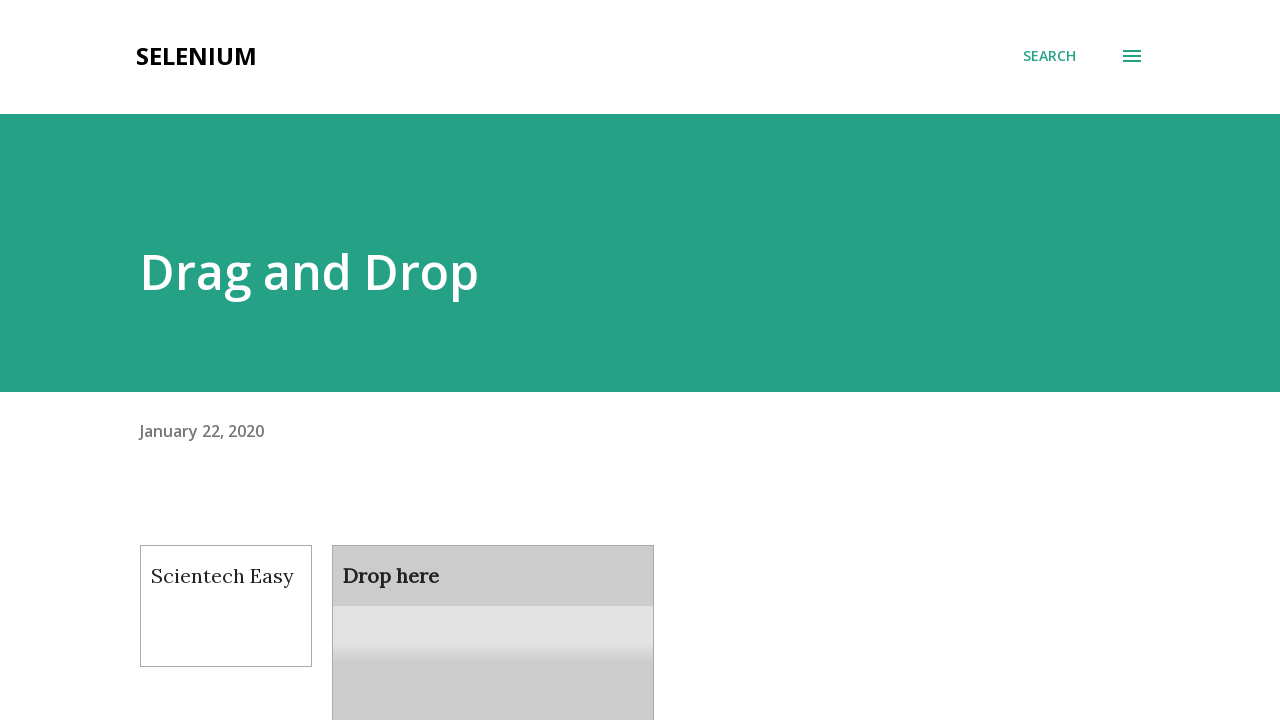

Navigated to drag and drop test page
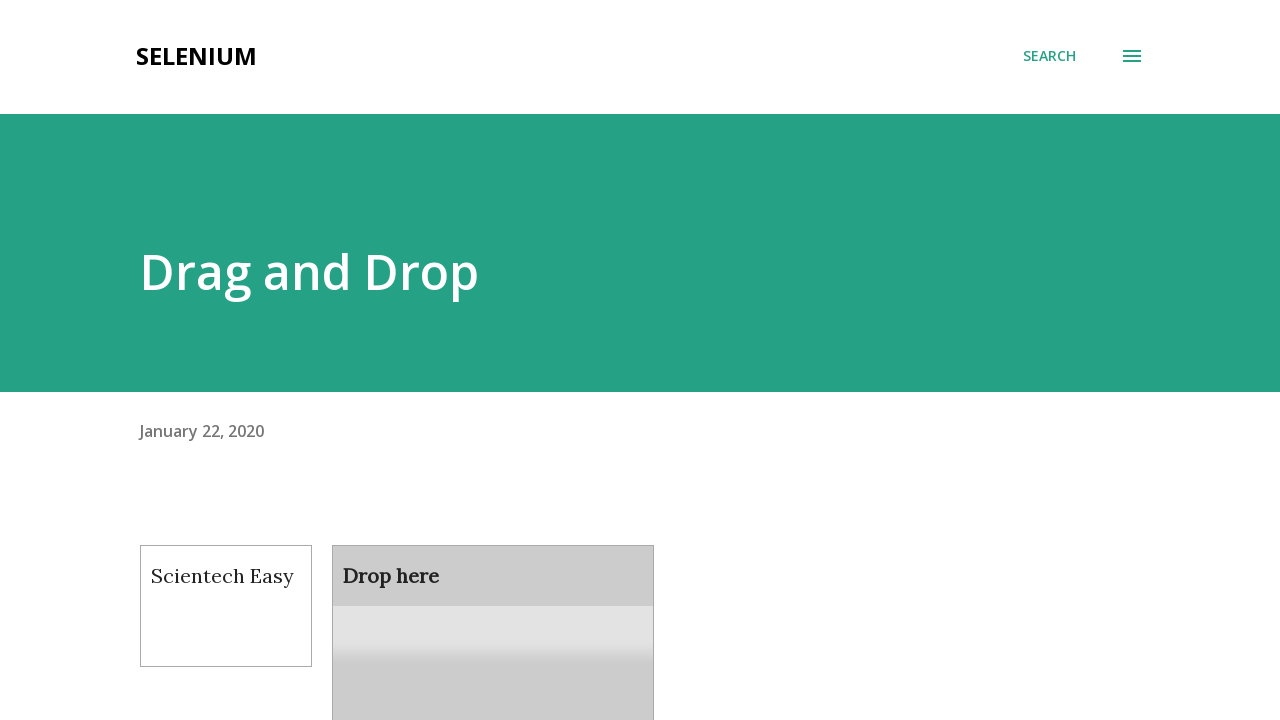

Located draggable element
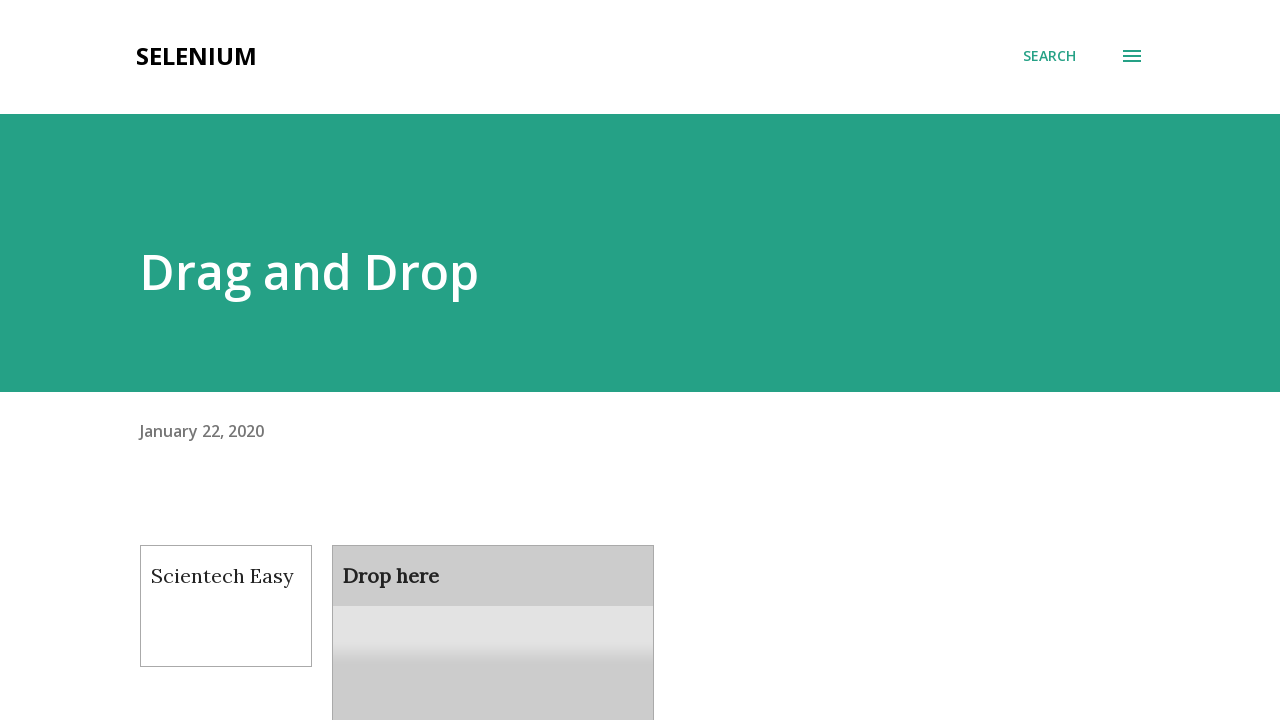

Located droppable element
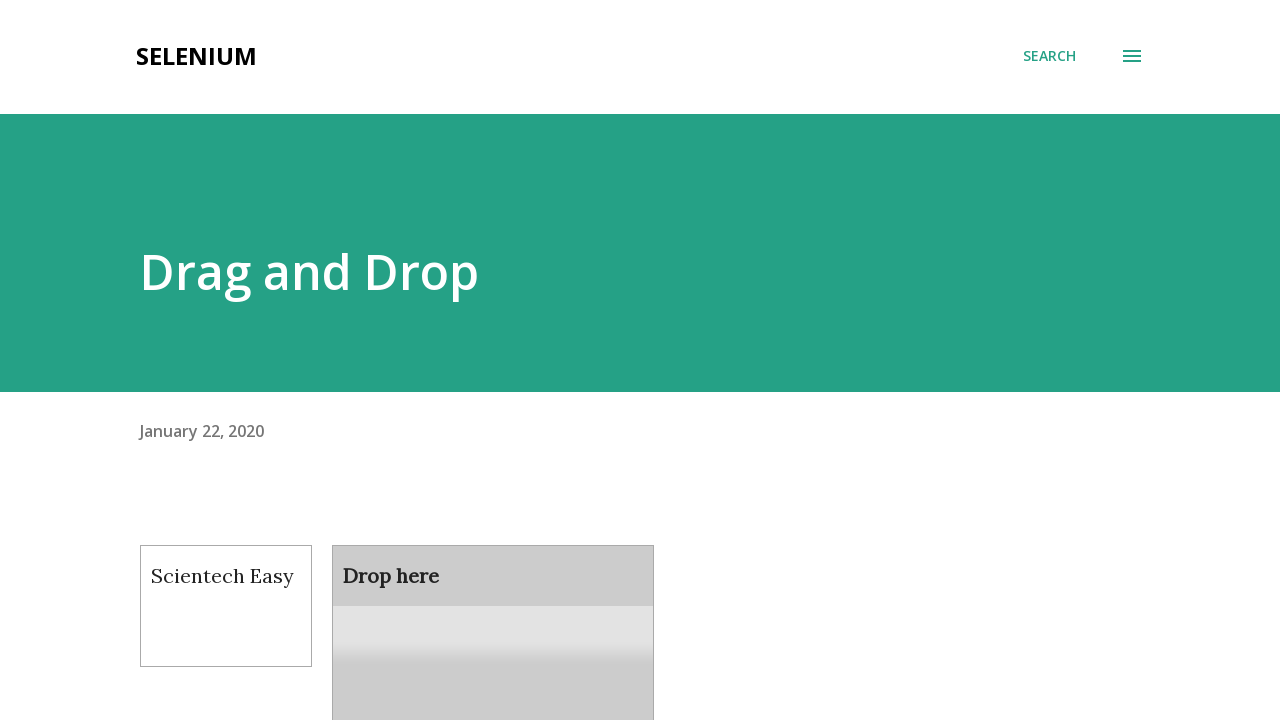

Dragged element from source to target location at (493, 609)
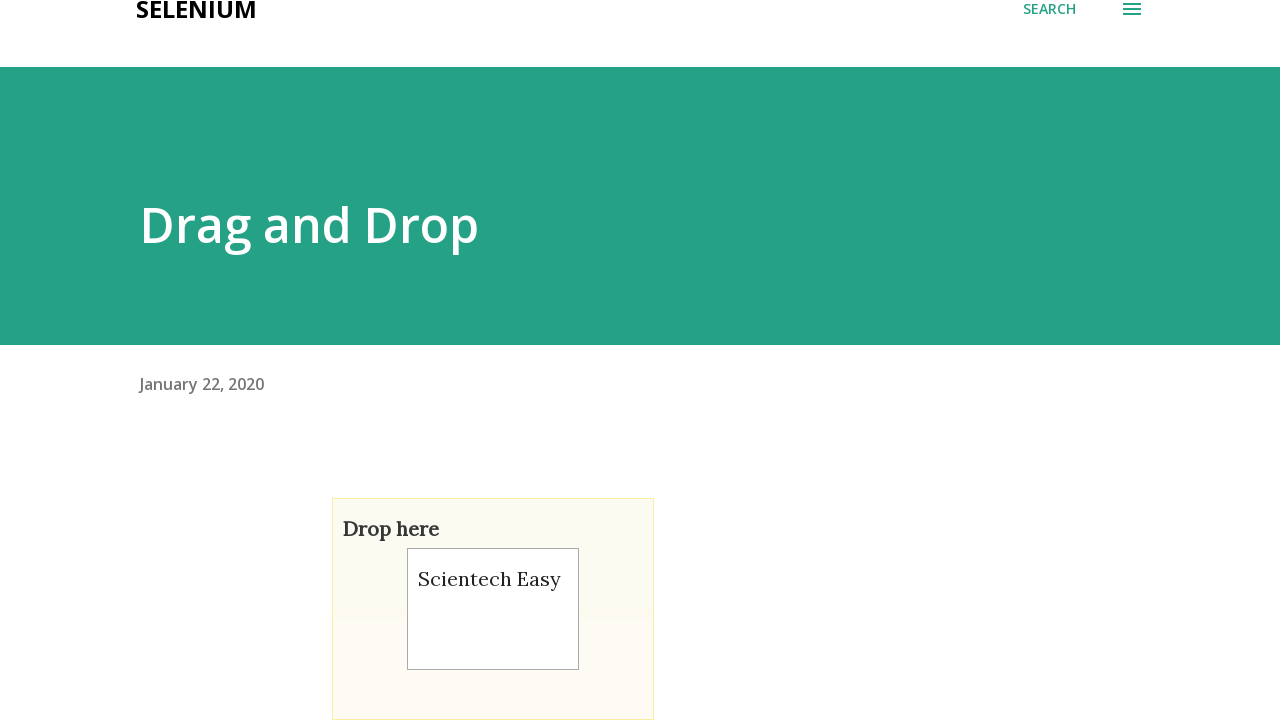

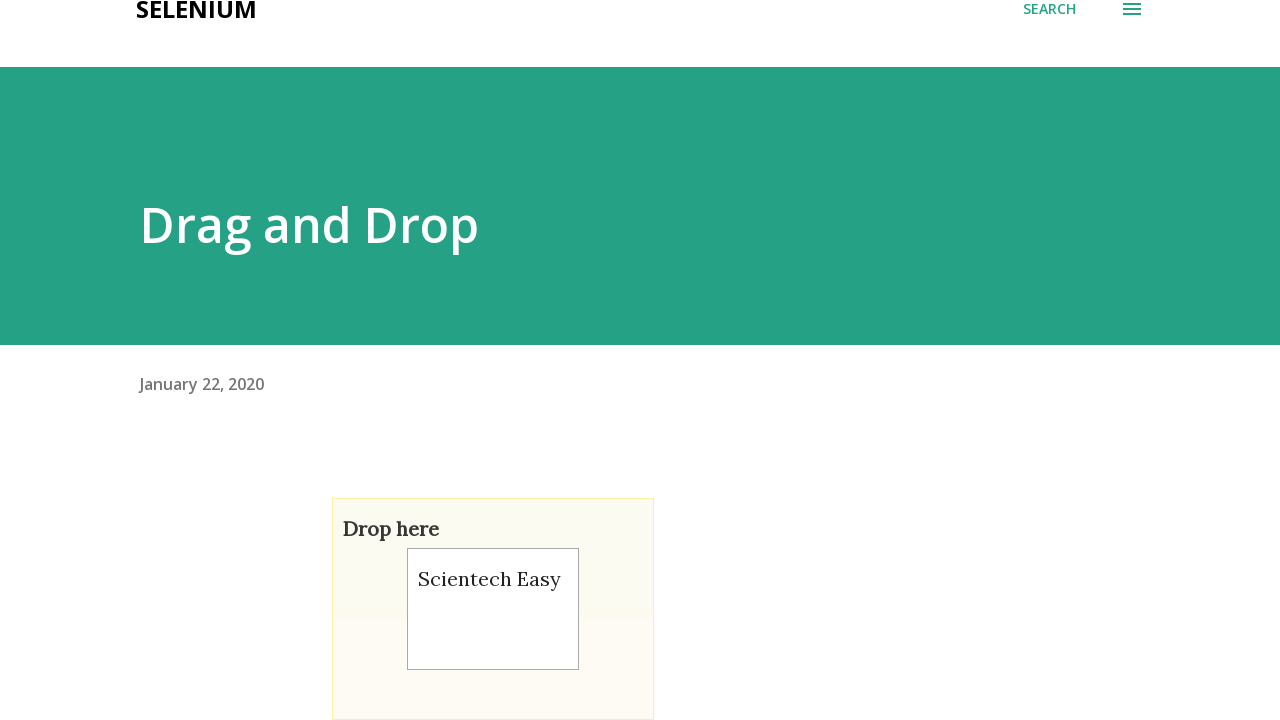